Tests a slow calculator web application by clicking buttons to perform the calculation 1 + 3 and verifying the result displays 4

Starting URL: https://bonigarcia.dev/selenium-webdriver-java/slow-calculator.html

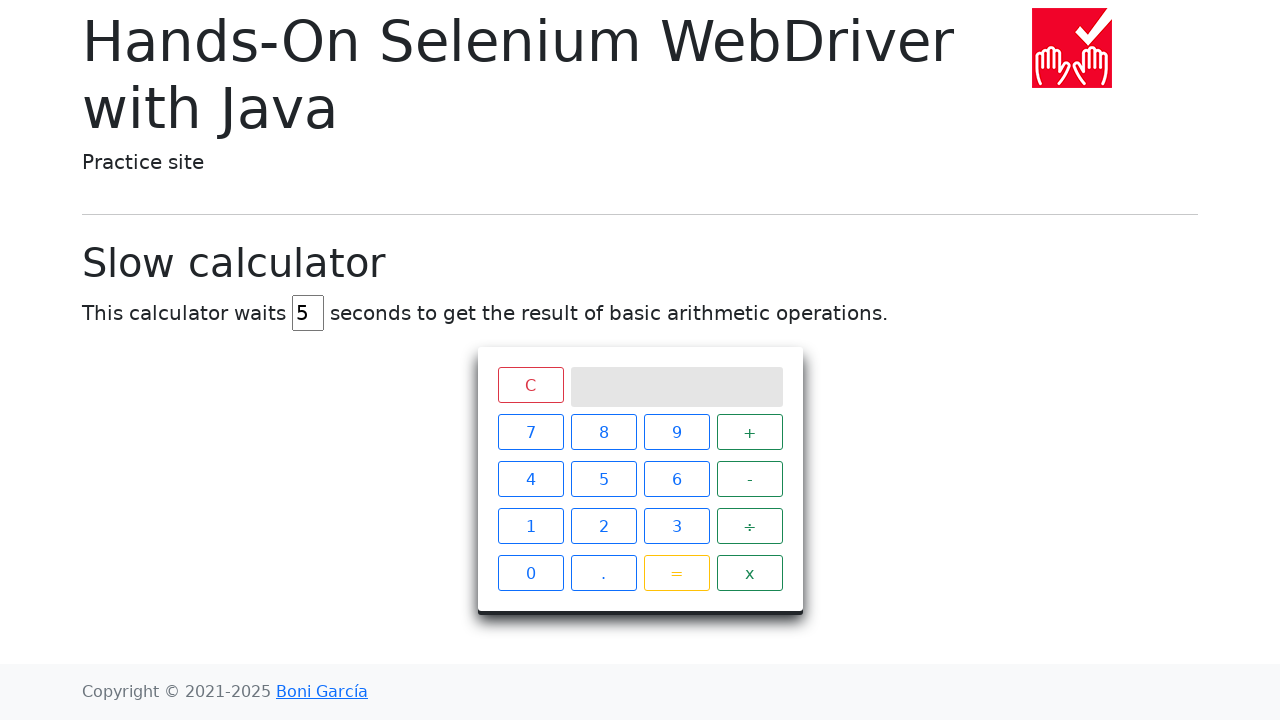

Clicked button '1' on calculator at (530, 526) on xpath=//span[text()='1']
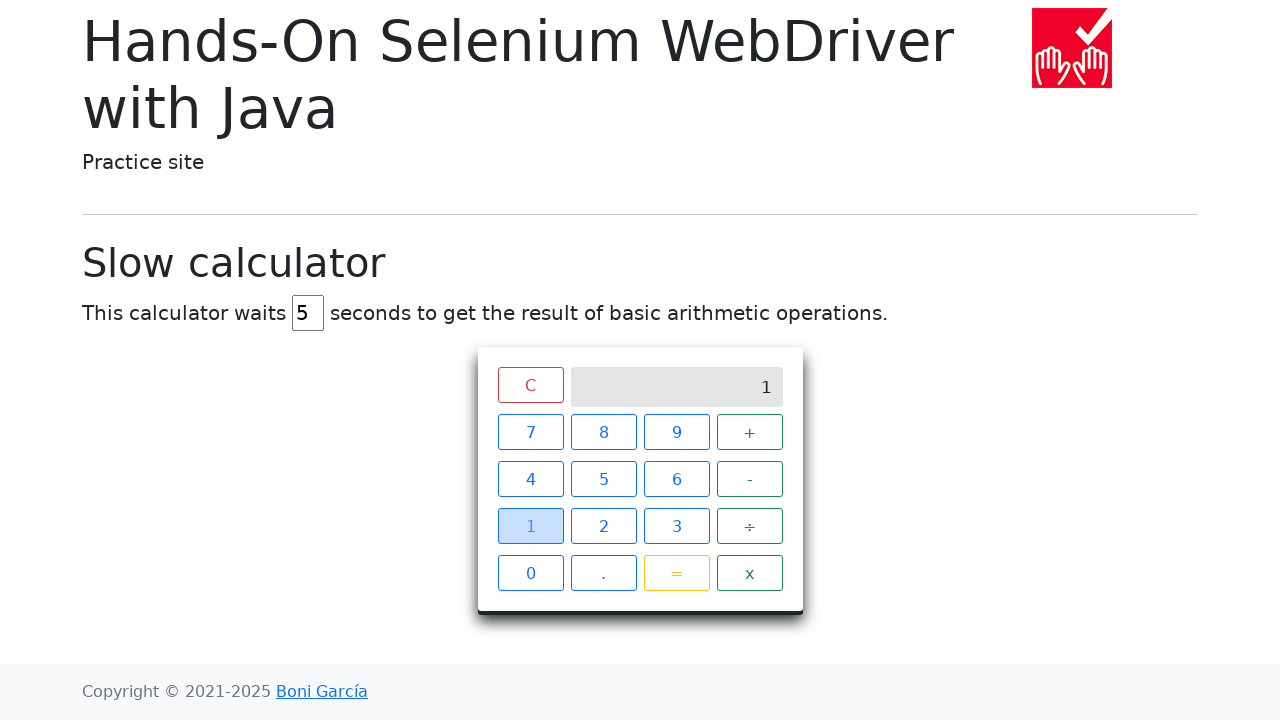

Clicked button '+' on calculator at (750, 432) on xpath=//span[text()='+']
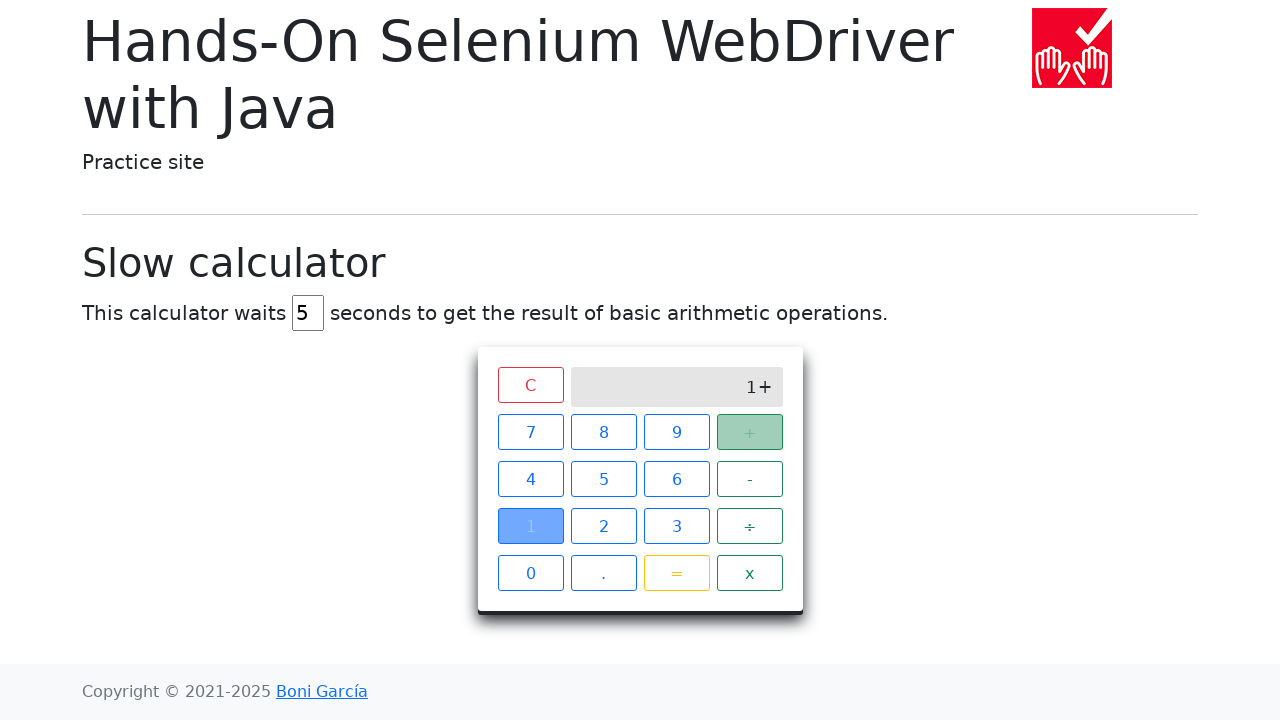

Clicked button '3' on calculator at (676, 526) on xpath=//span[text()='3']
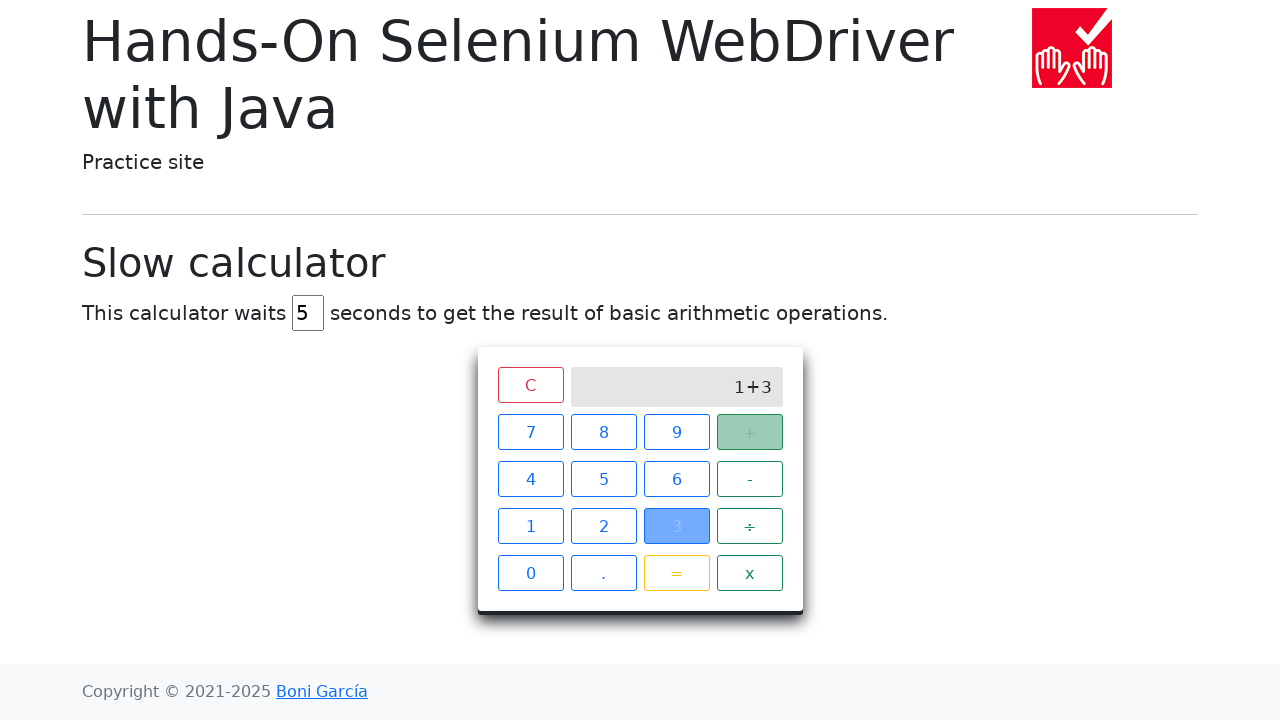

Clicked button '=' to execute calculation at (676, 573) on xpath=//span[text()='=']
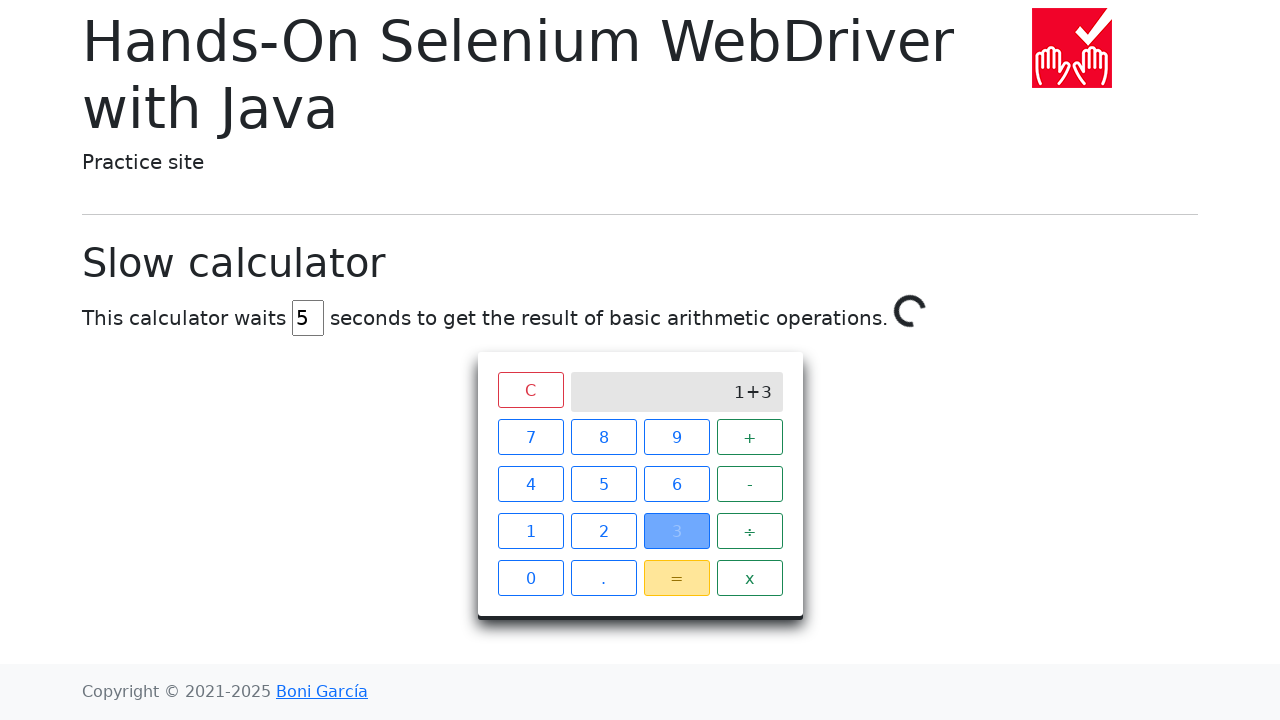

Calculator screen displayed result '4' confirming 1 + 3 = 4
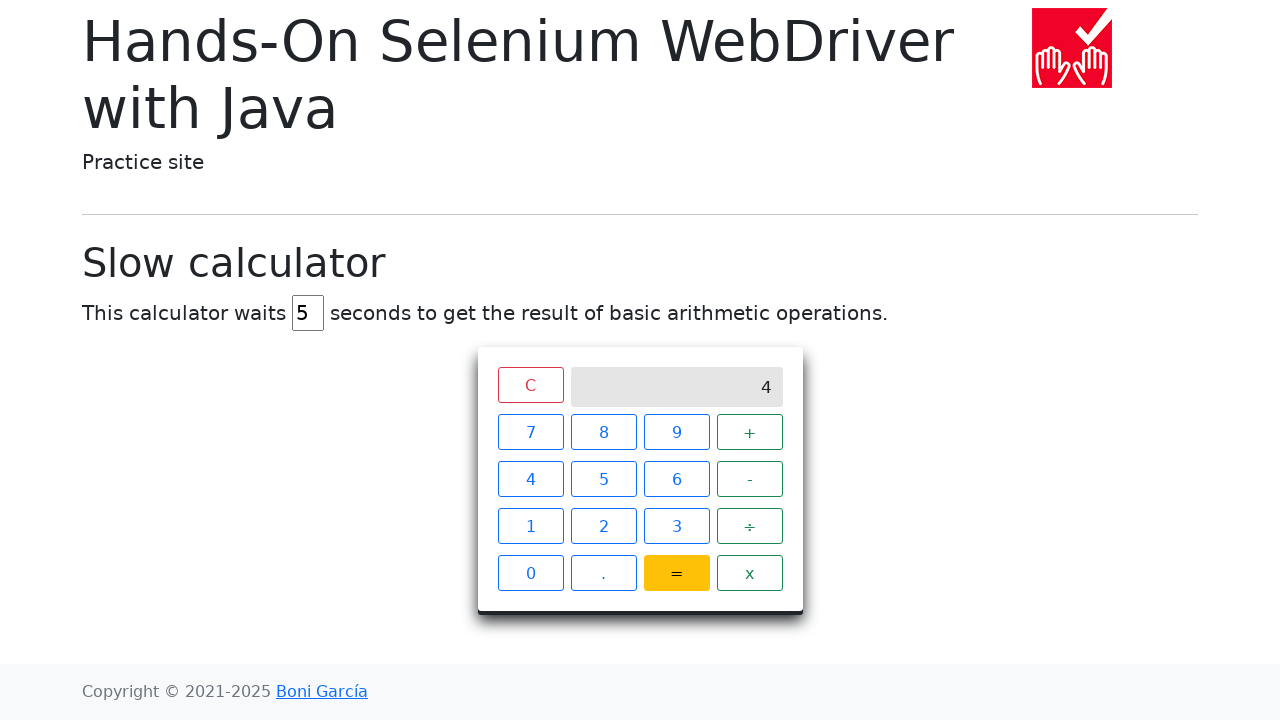

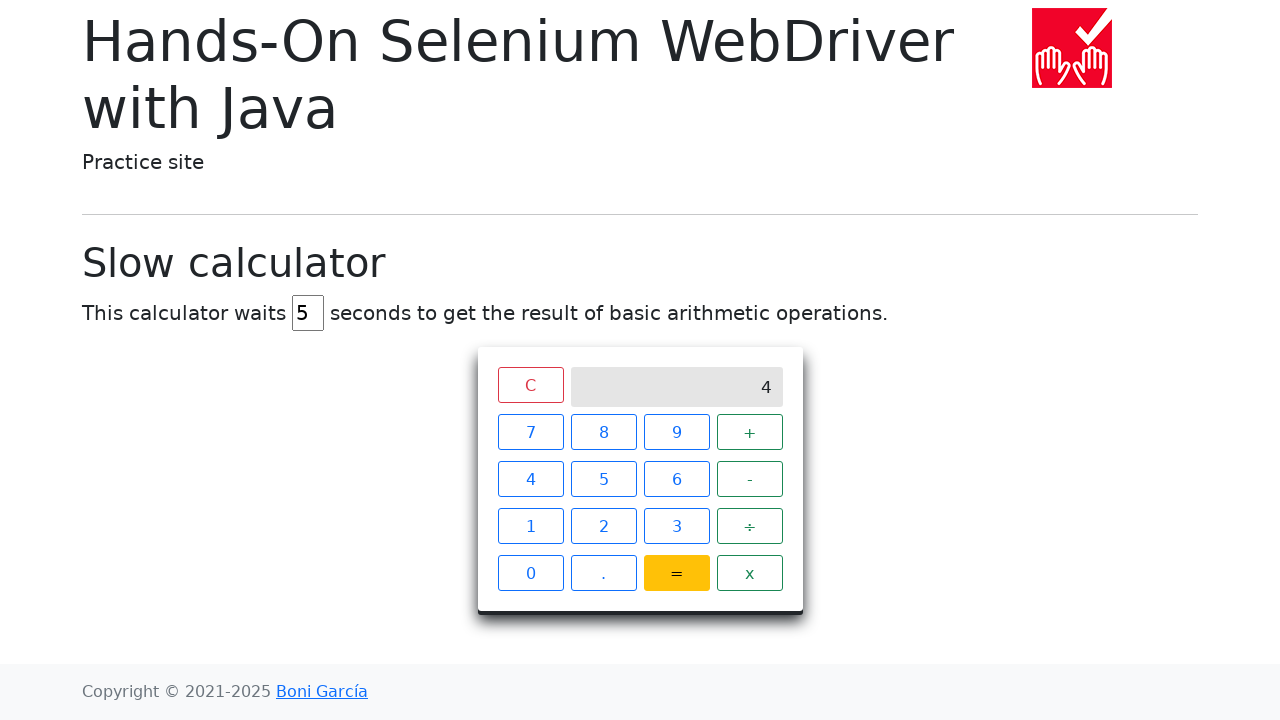